Tests static dropdown selection functionality by navigating to a dropdown page and selecting "Option 1" from the dropdown menu using visible text.

Starting URL: https://the-internet.herokuapp.com/dropdown

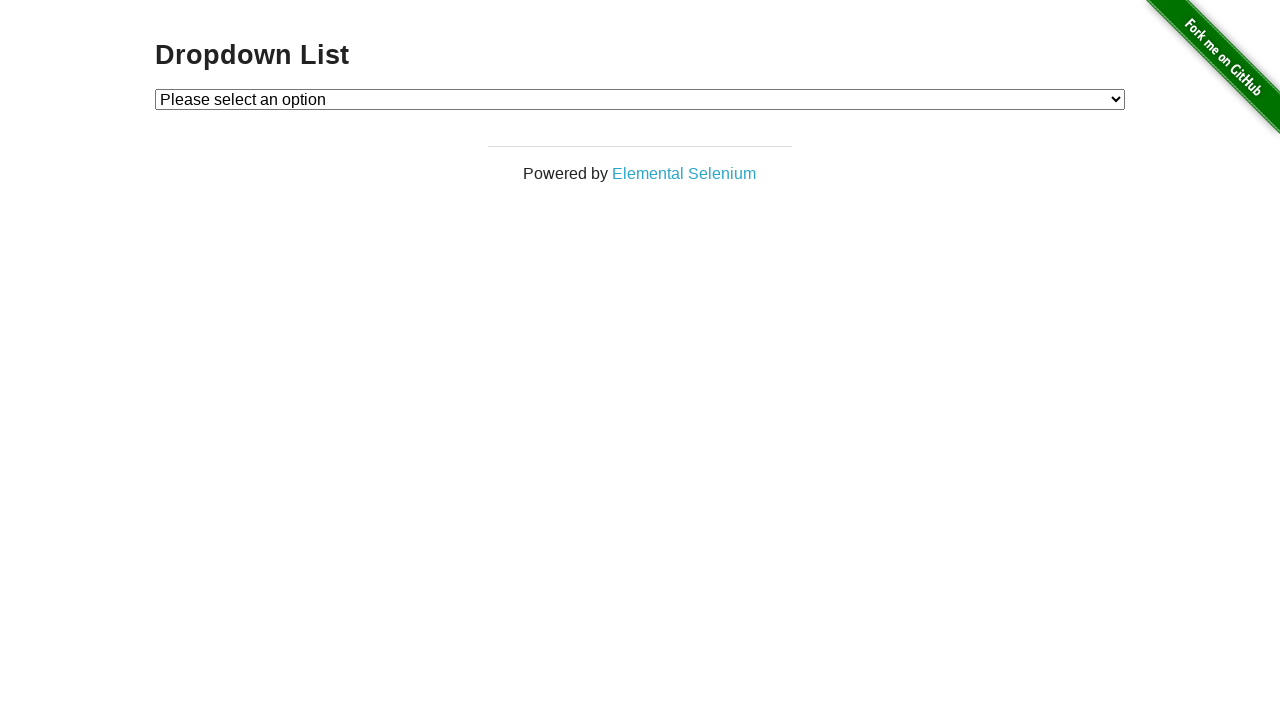

Selected 'Option 1' from the static dropdown menu on select#dropdown
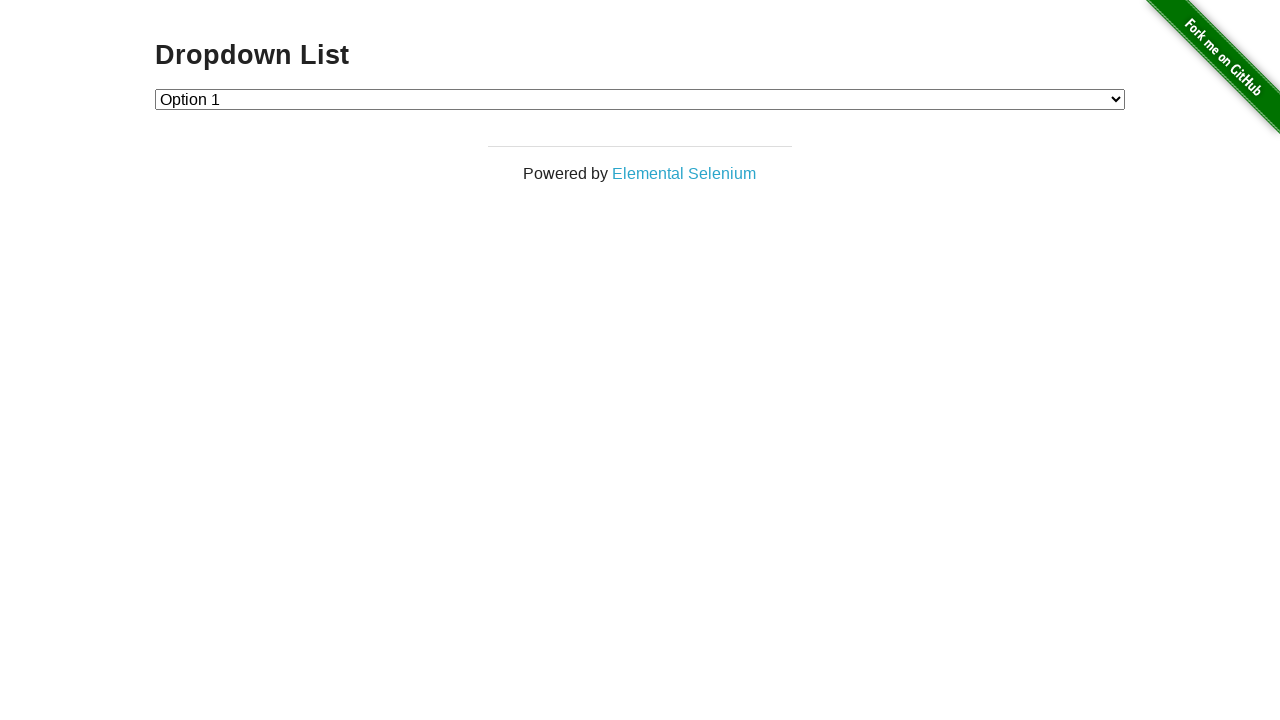

Verified that 'Option 1' was successfully selected in the dropdown
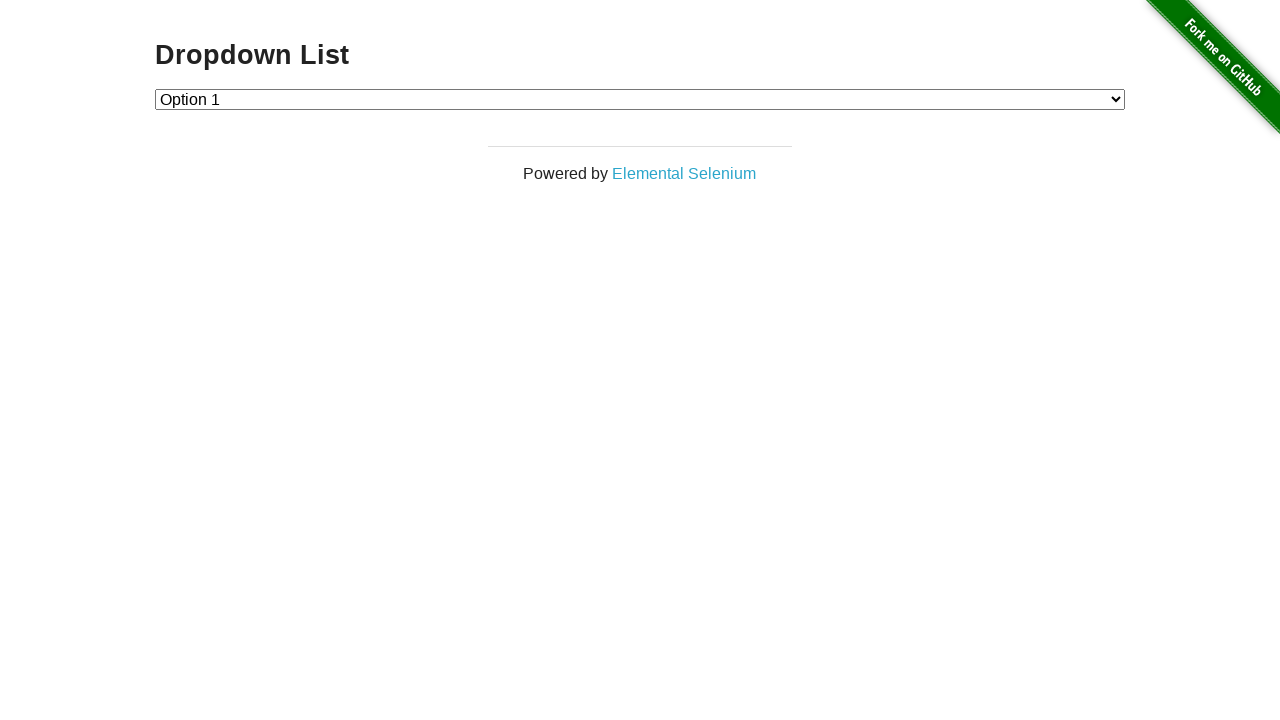

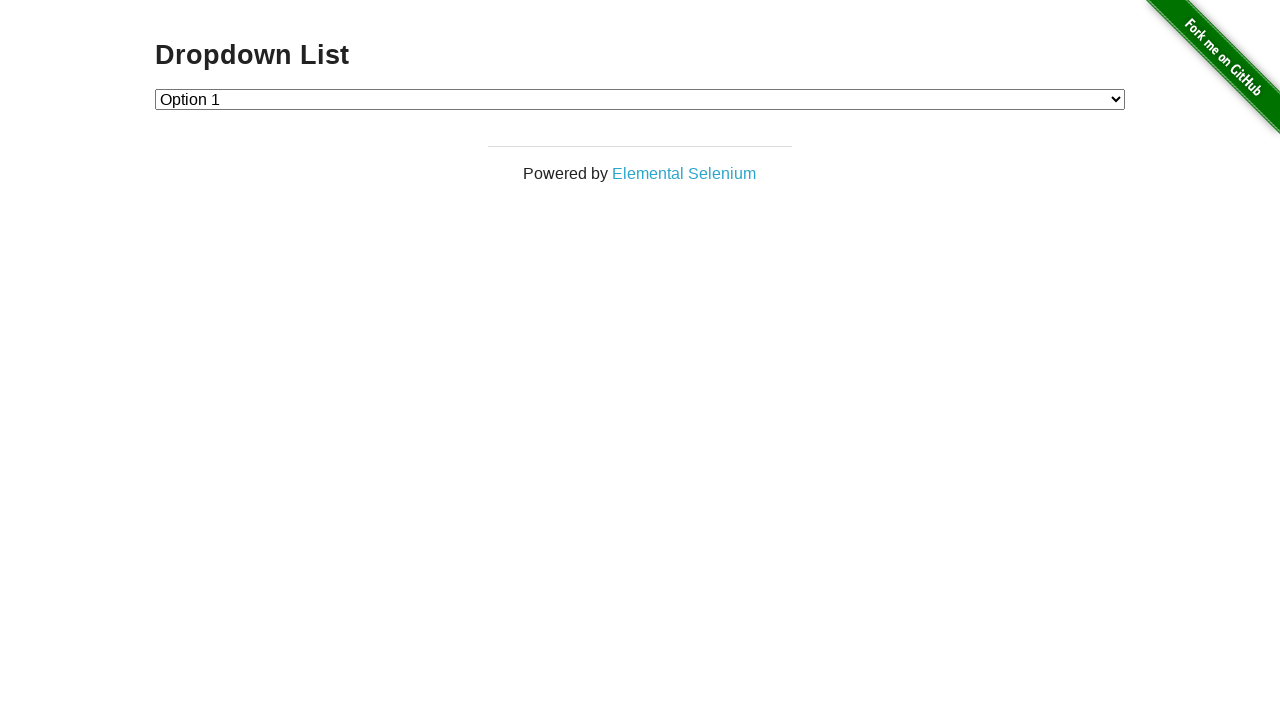